Tests ABN Lookup validation by submitting an empty search and verifying the validation error message

Starting URL: https://abr.business.gov.au/

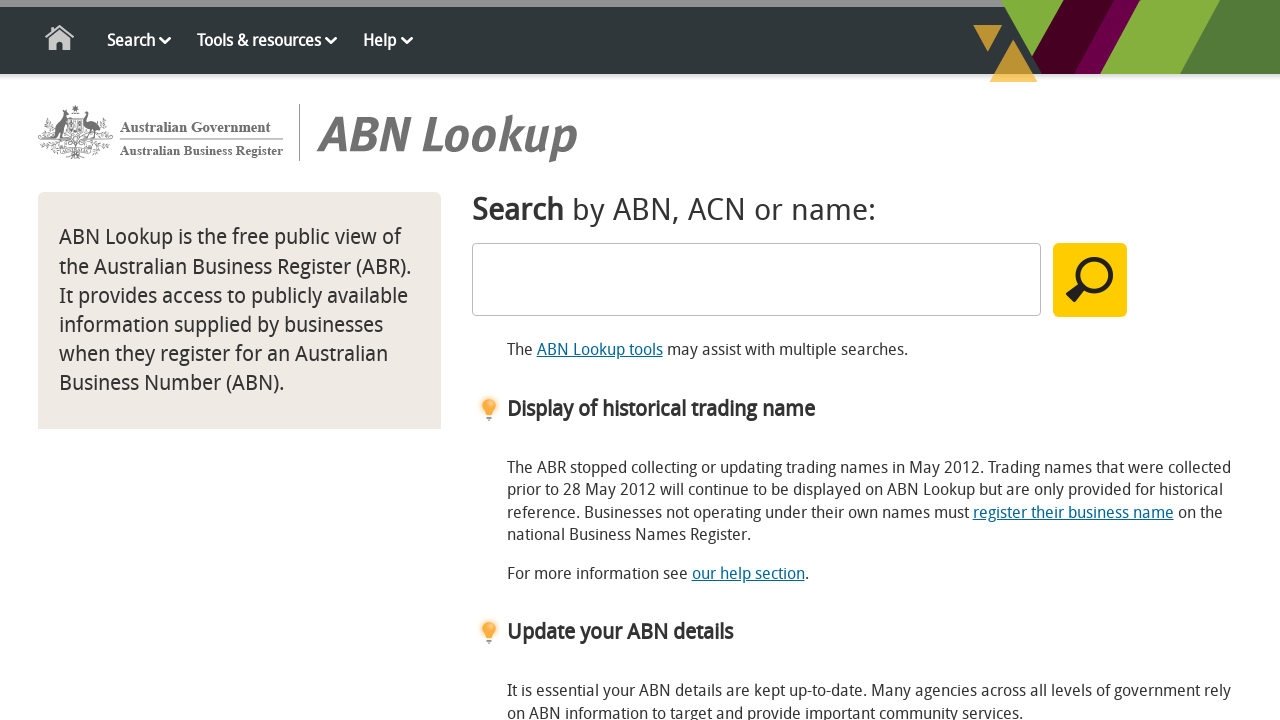

Clicked search button without entering any text to trigger validation at (1090, 280) on #MainSearchButton
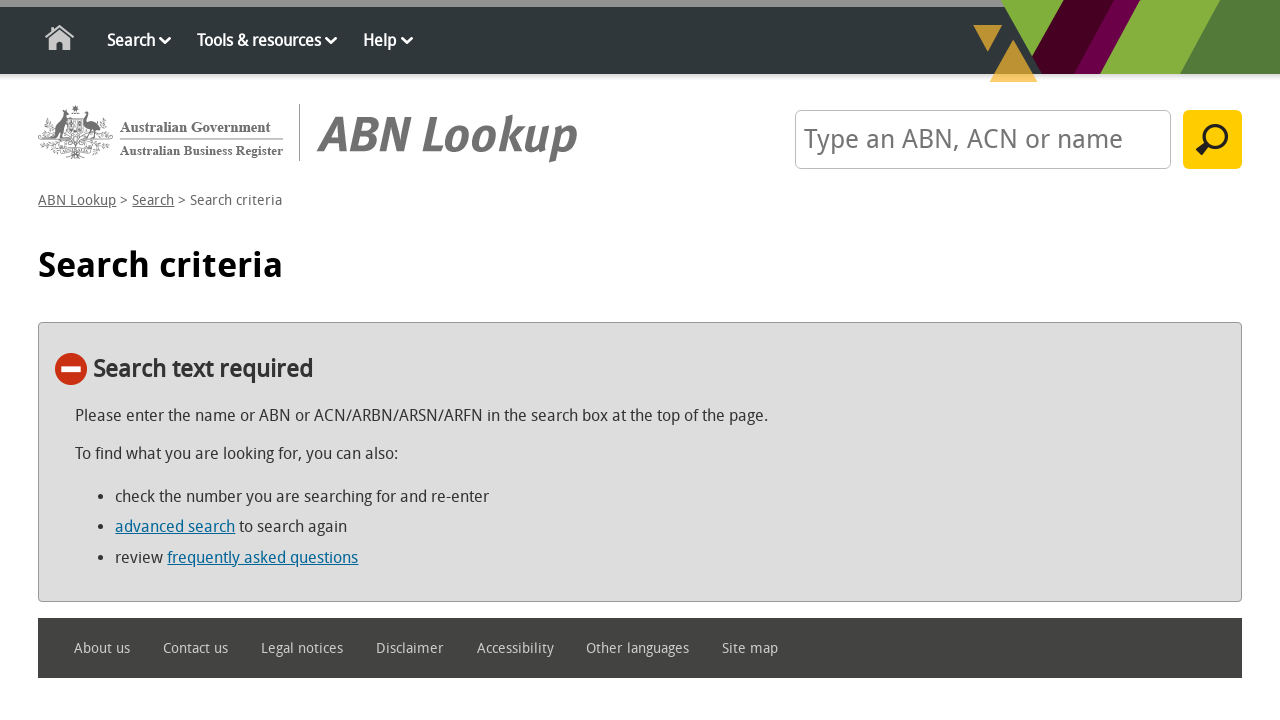

Validation error message 'Search text required' appeared
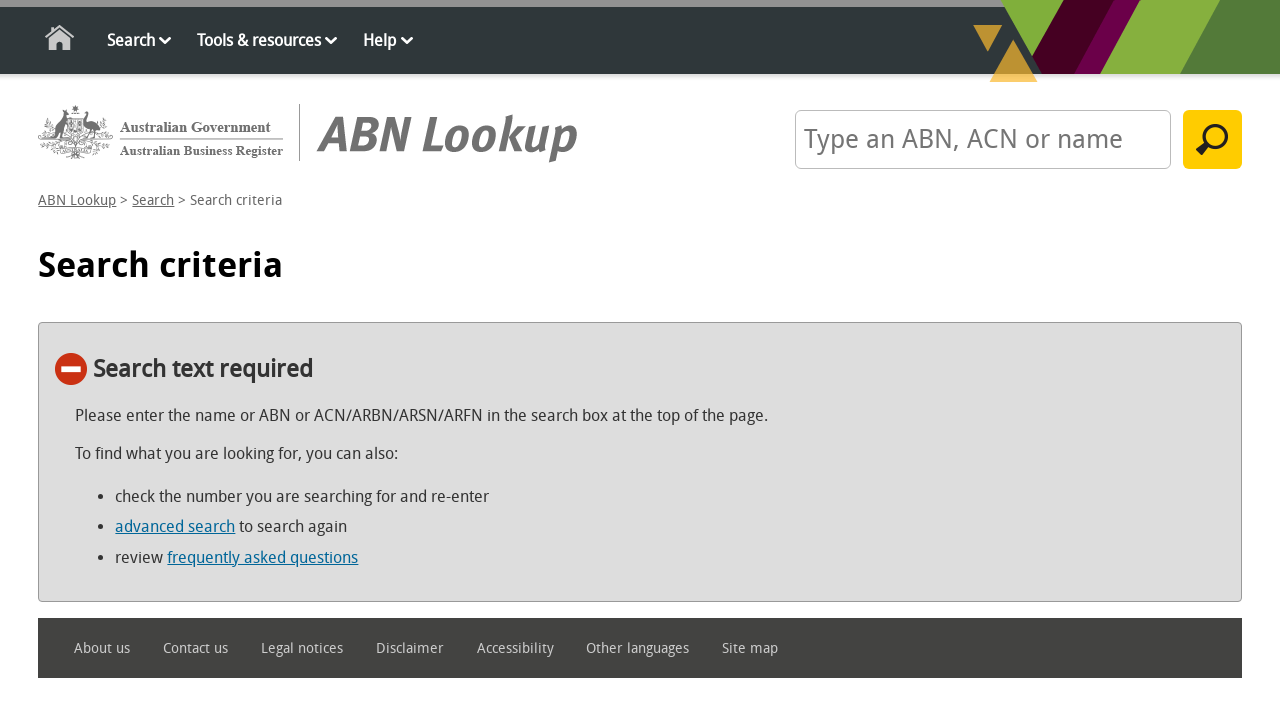

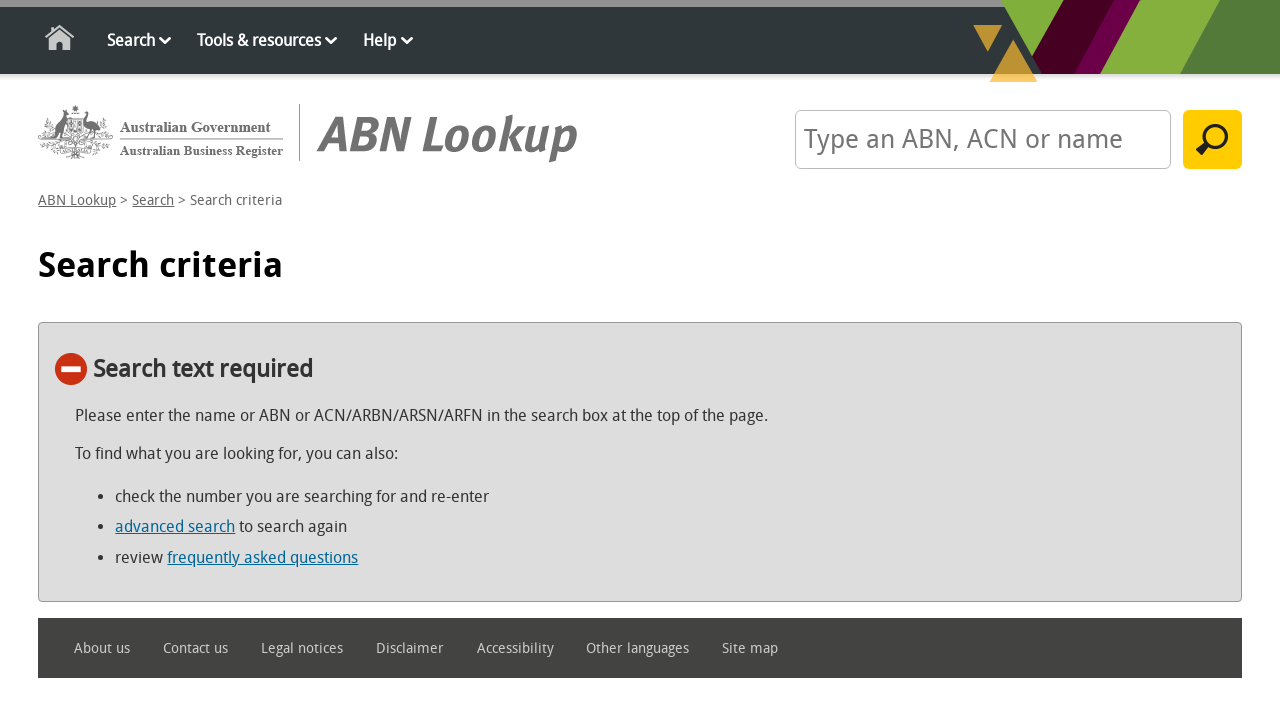